Tests sweet alert by clicking button to open it and then dismissing it

Starting URL: https://leafground.com/alert.xhtml

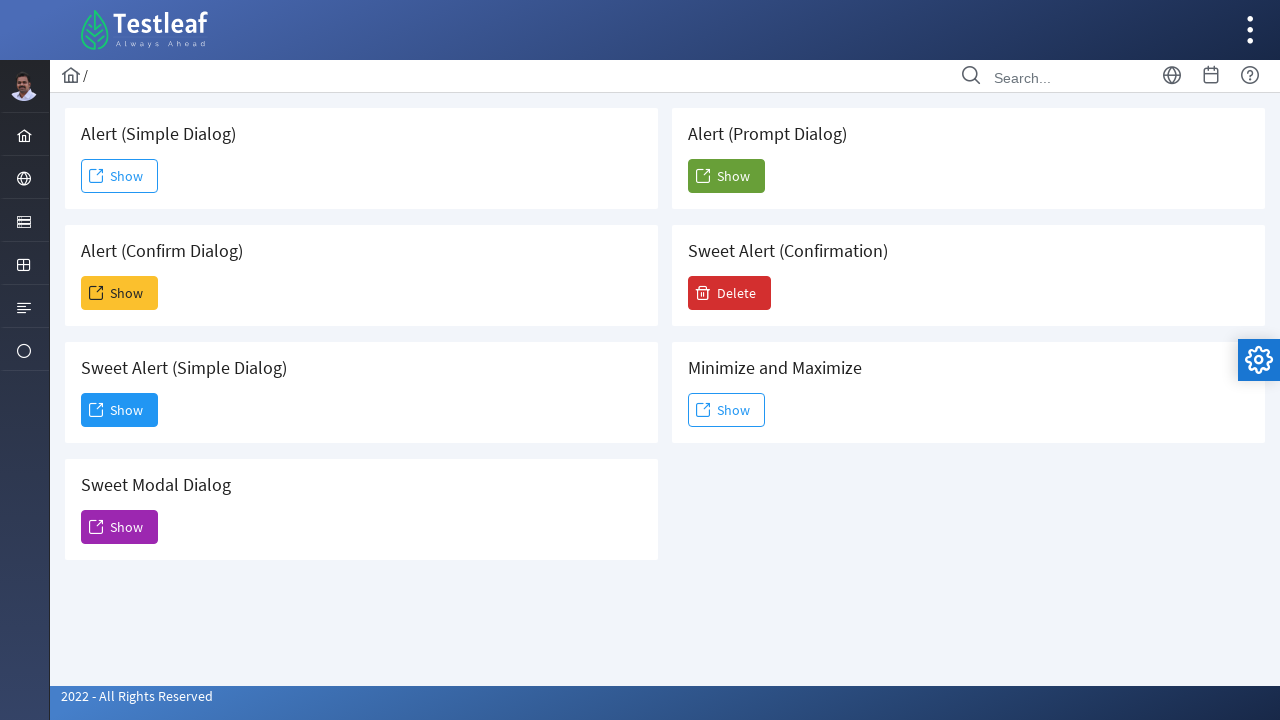

Clicked button to trigger sweet alert dialog at (120, 410) on xpath=/html/body/div[1]/div[5]/div[2]/form/div/div[1]/div[3]/button/span[2]
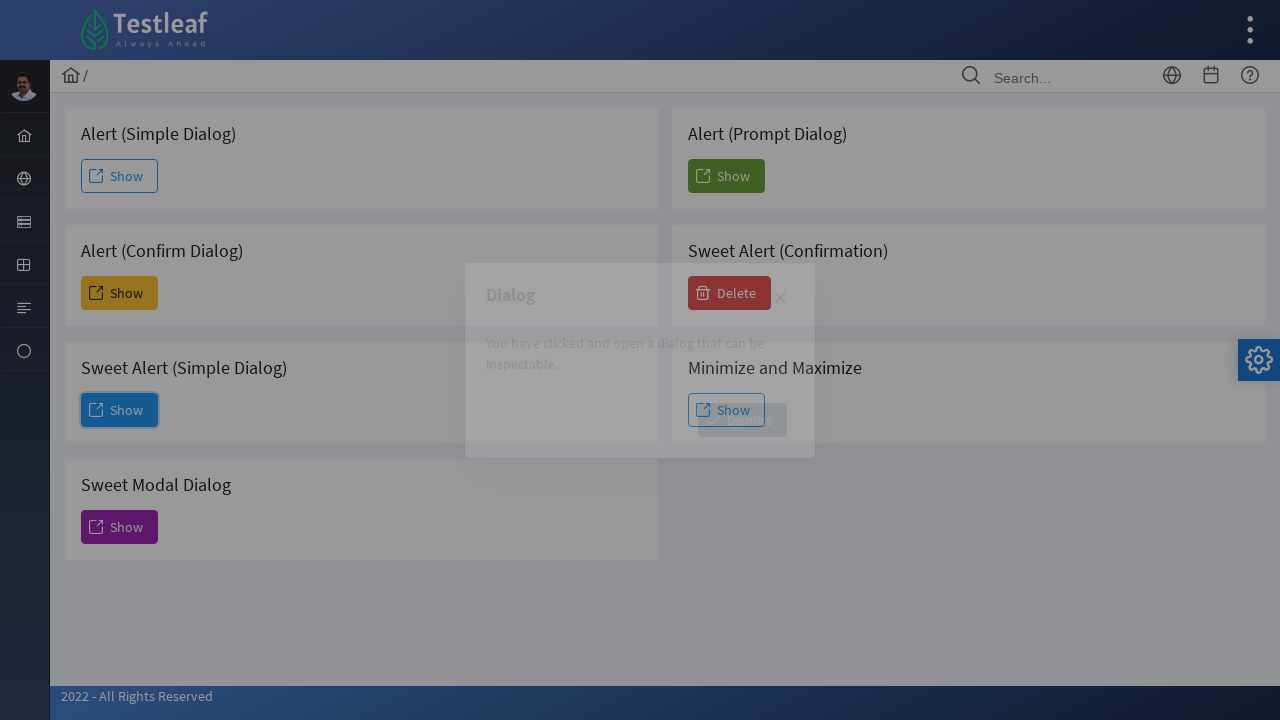

Clicked dismiss button in sweet alert to close it at (742, 420) on xpath=/html/body/div[1]/div[5]/div[2]/form/div/div[1]/div[3]/div/div[3]/span/but
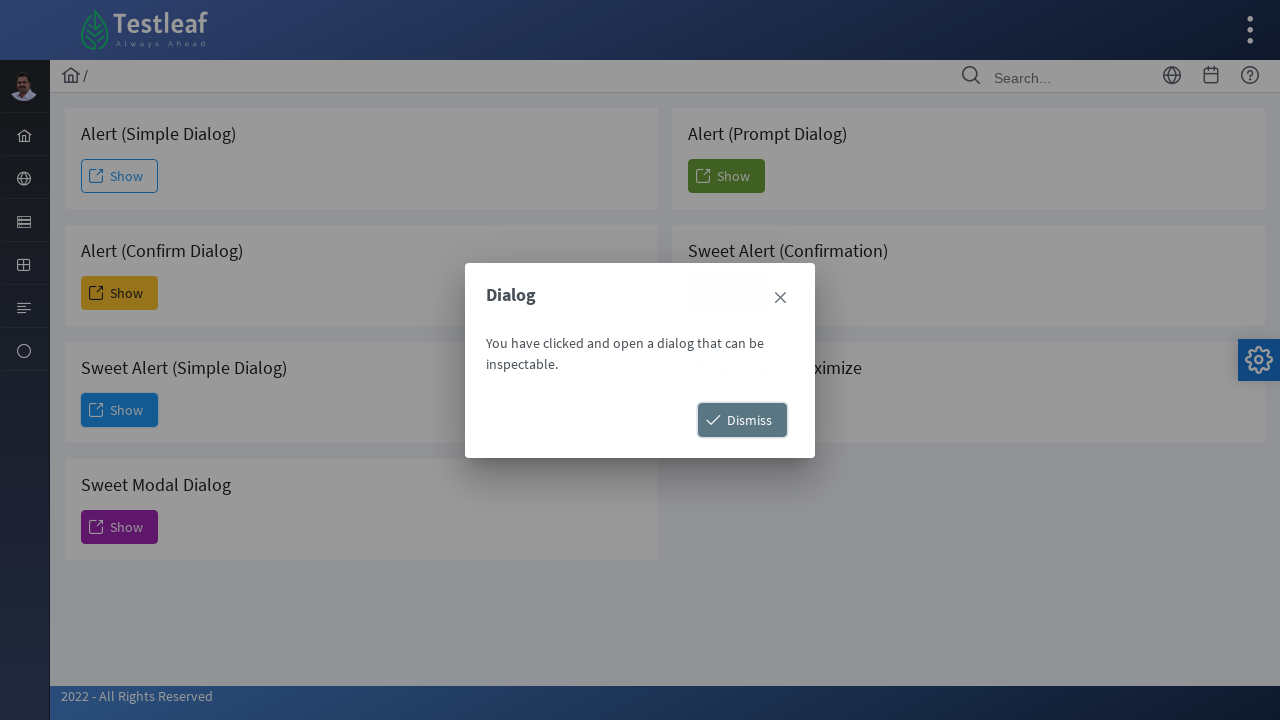

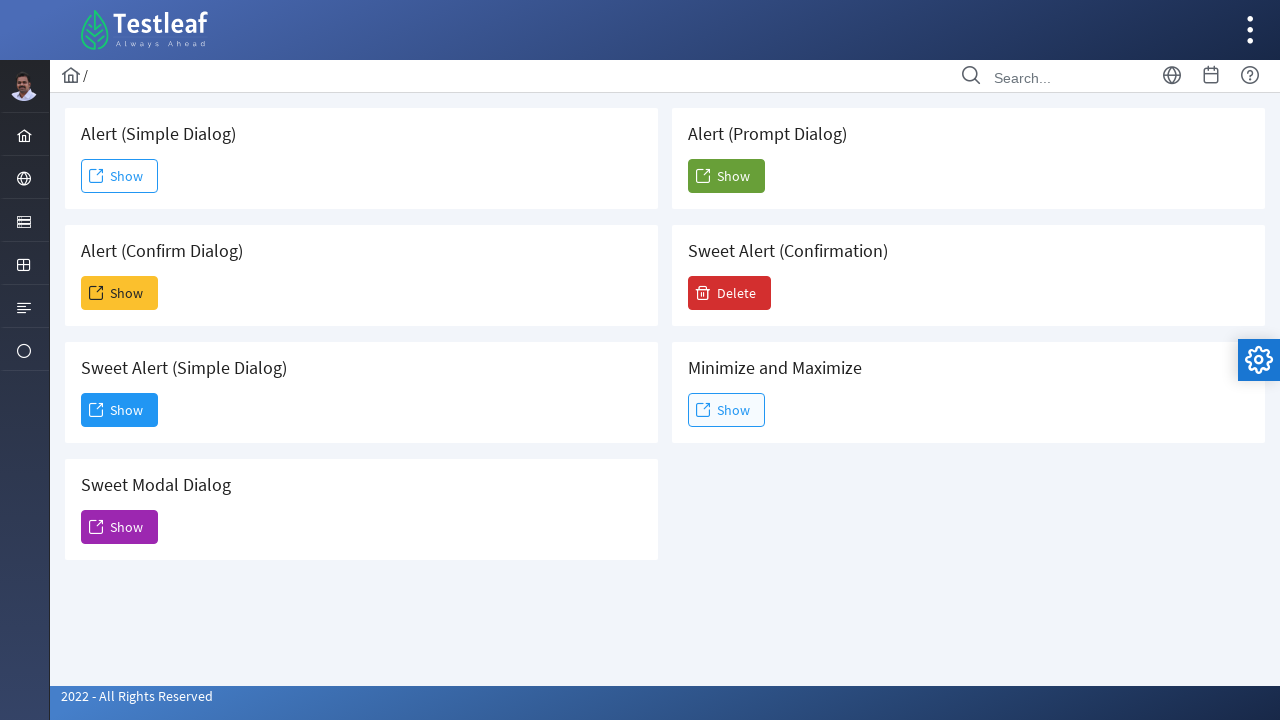